Tests that the "Clear completed" button appears when a todo item is marked as complete

Starting URL: https://todomvc.com/examples/angular/dist/browser/#/all

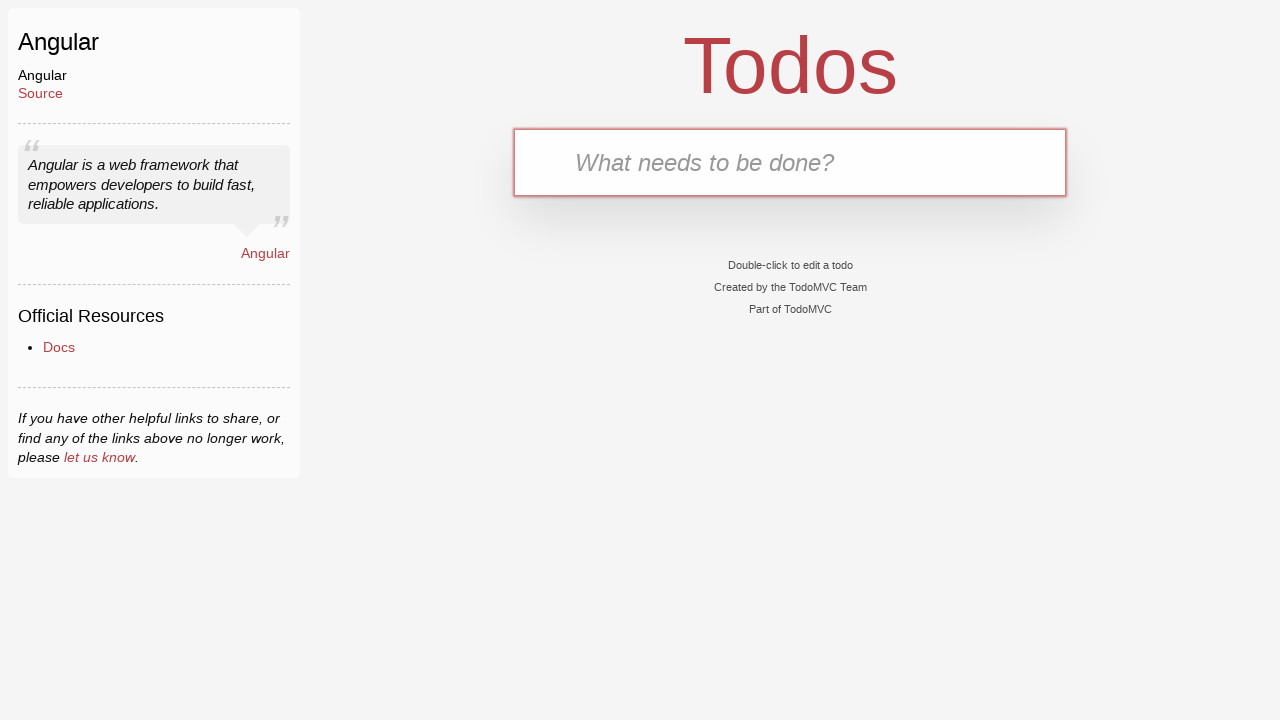

Clicked on the new todo input box at (790, 162) on .new-todo
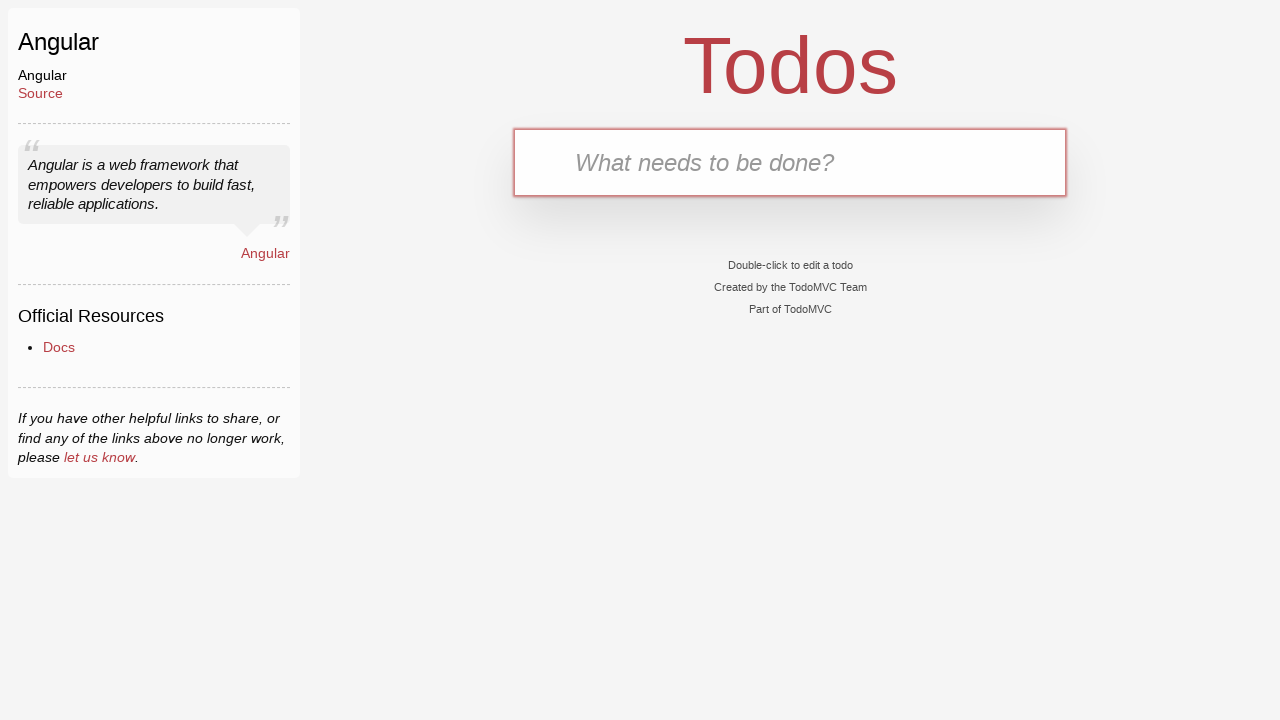

Filled new todo input with 'buy milk' on .new-todo
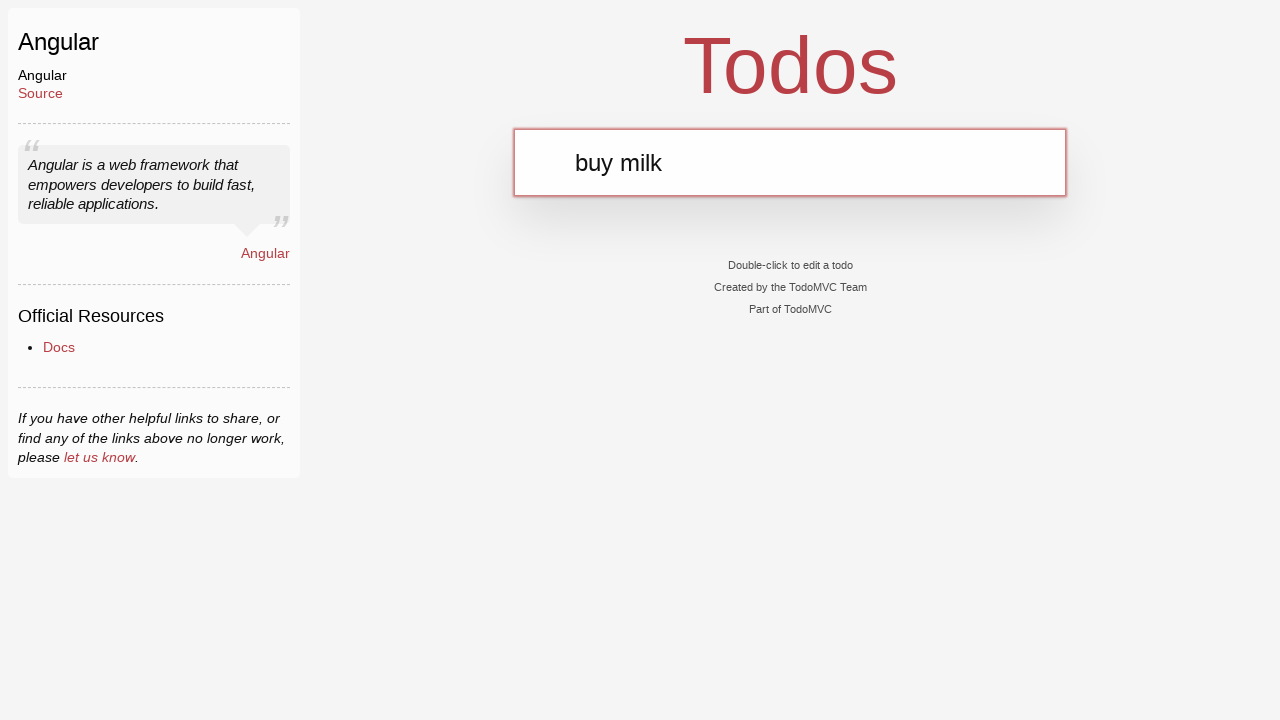

Pressed Enter to create the todo item on .new-todo
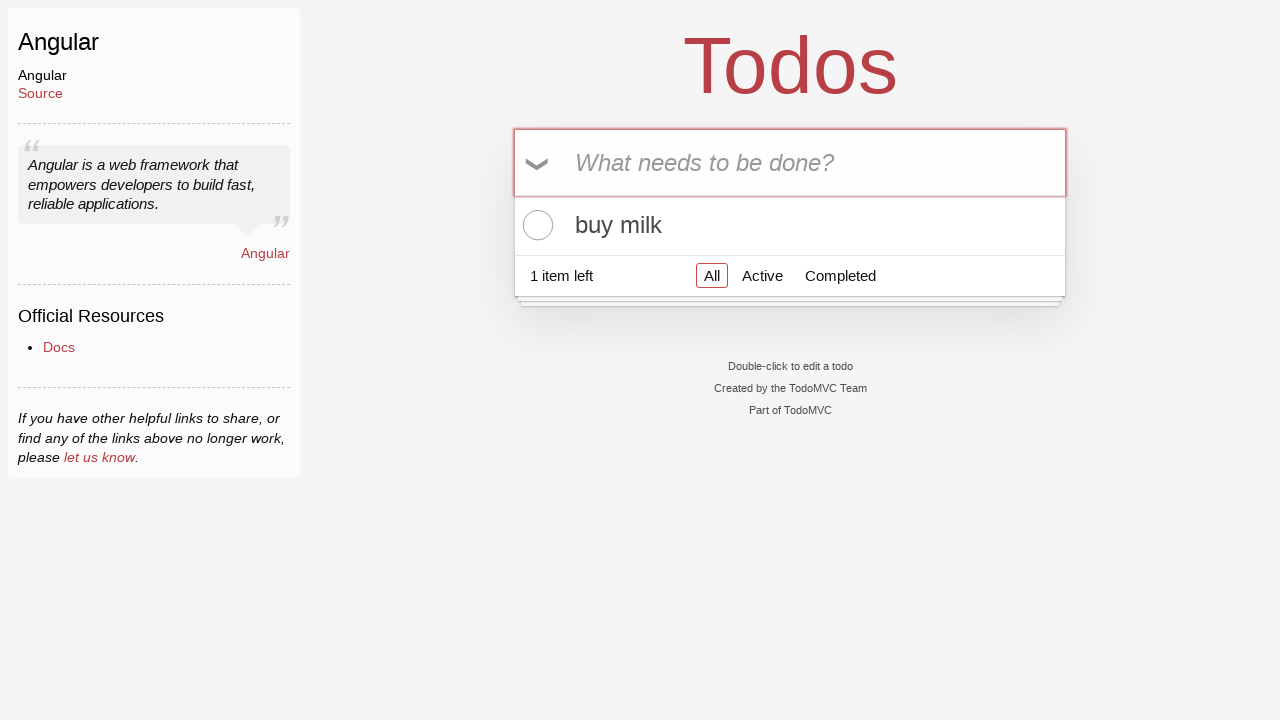

Clicked toggle checkbox to mark todo as complete at (535, 225) on .toggle
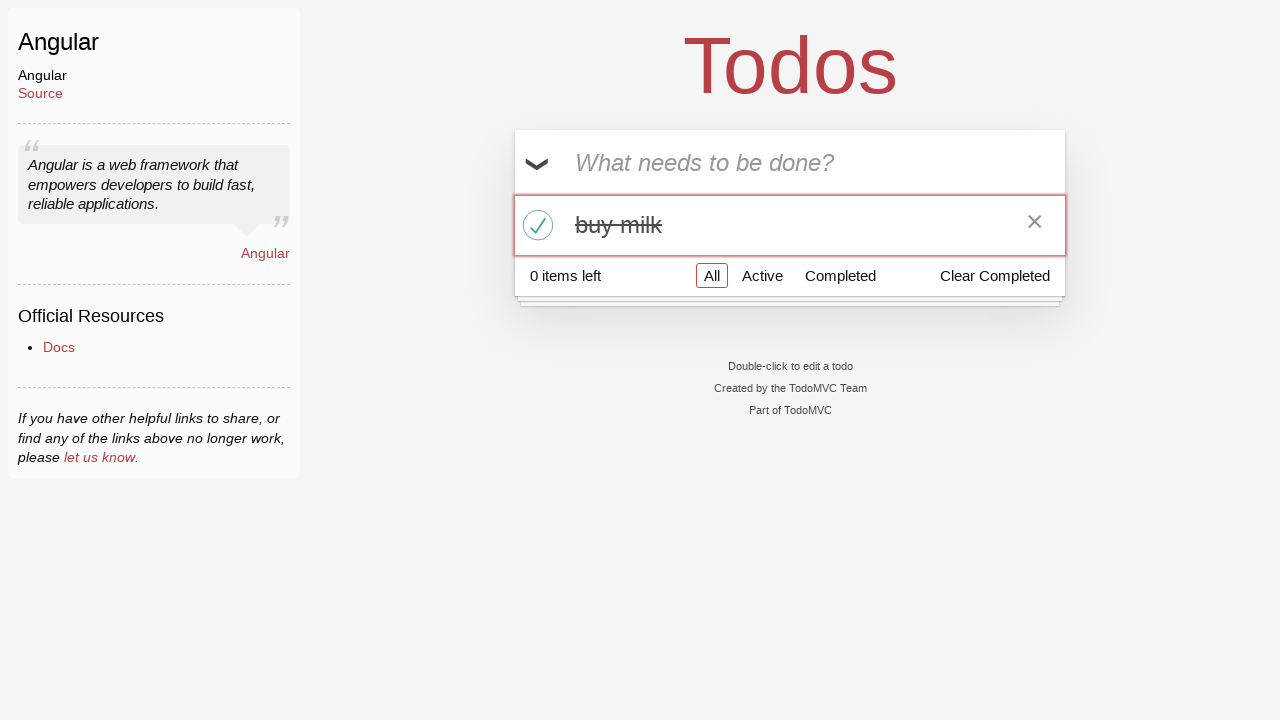

Verified 'Clear completed' button is visible
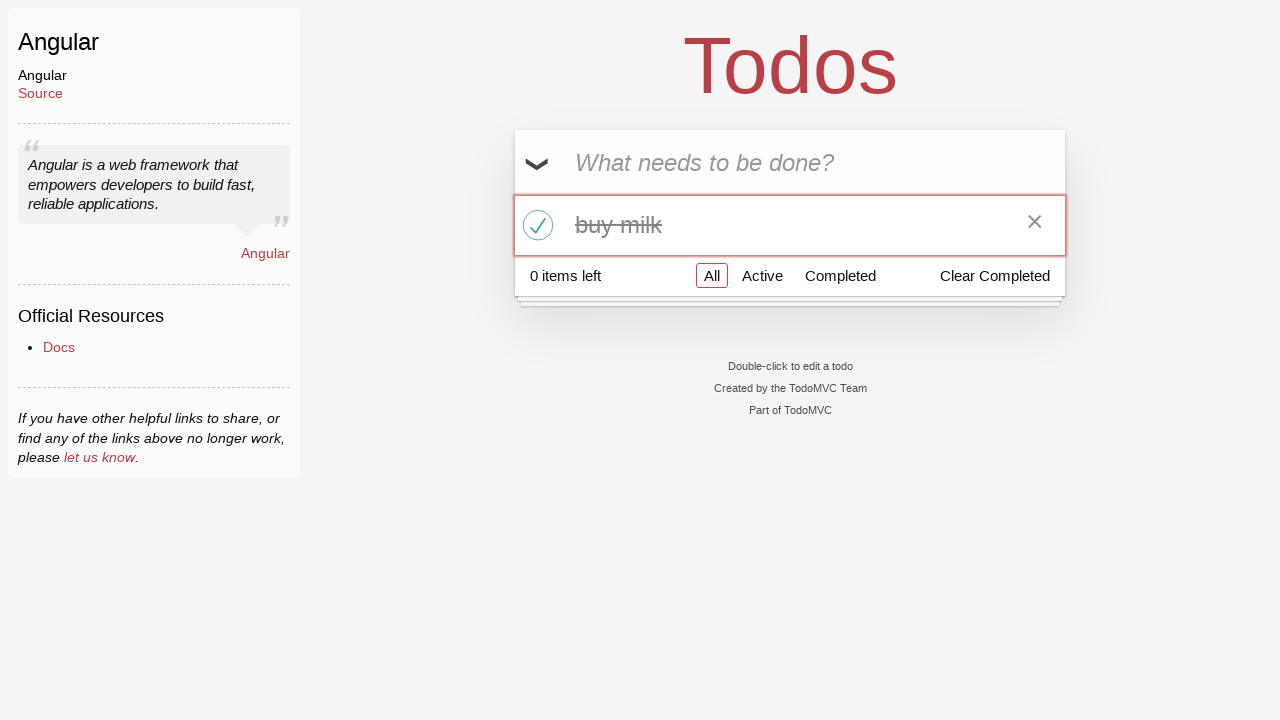

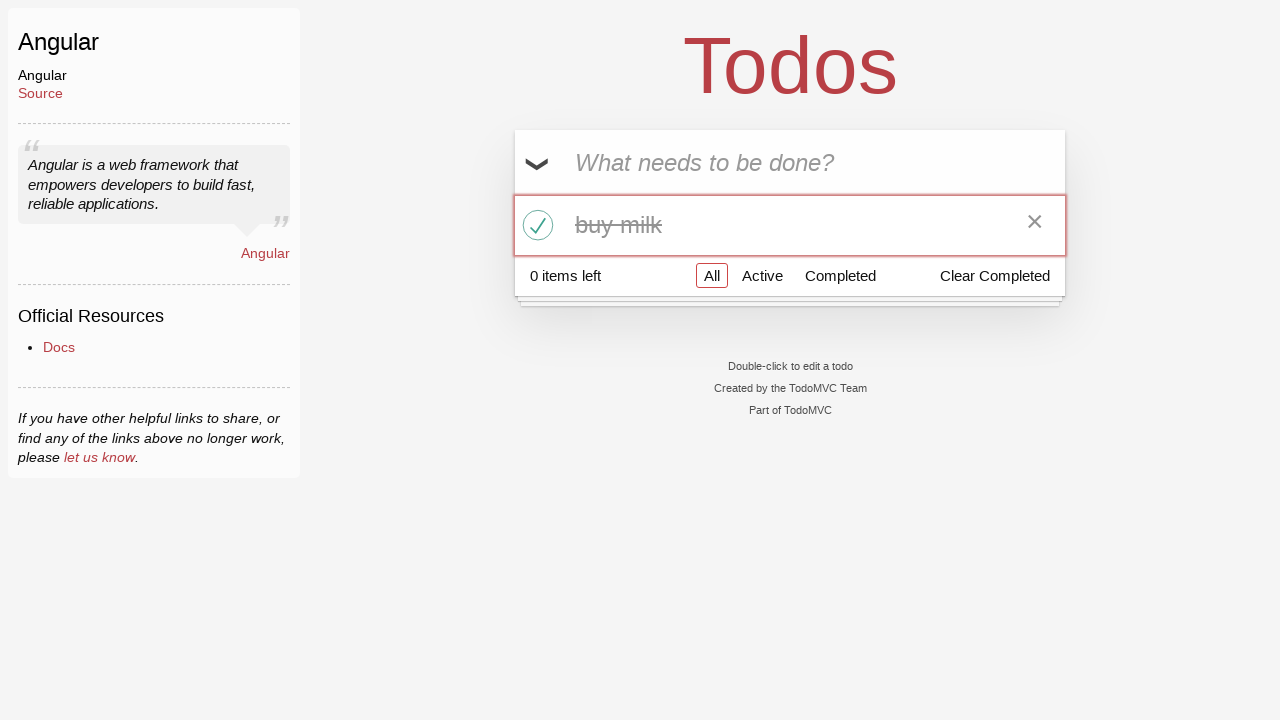